Navigates to the locators page and verifies that both headers are displayed and buttons are clickable

Starting URL: https://kristinek.github.io/site/examples/locators

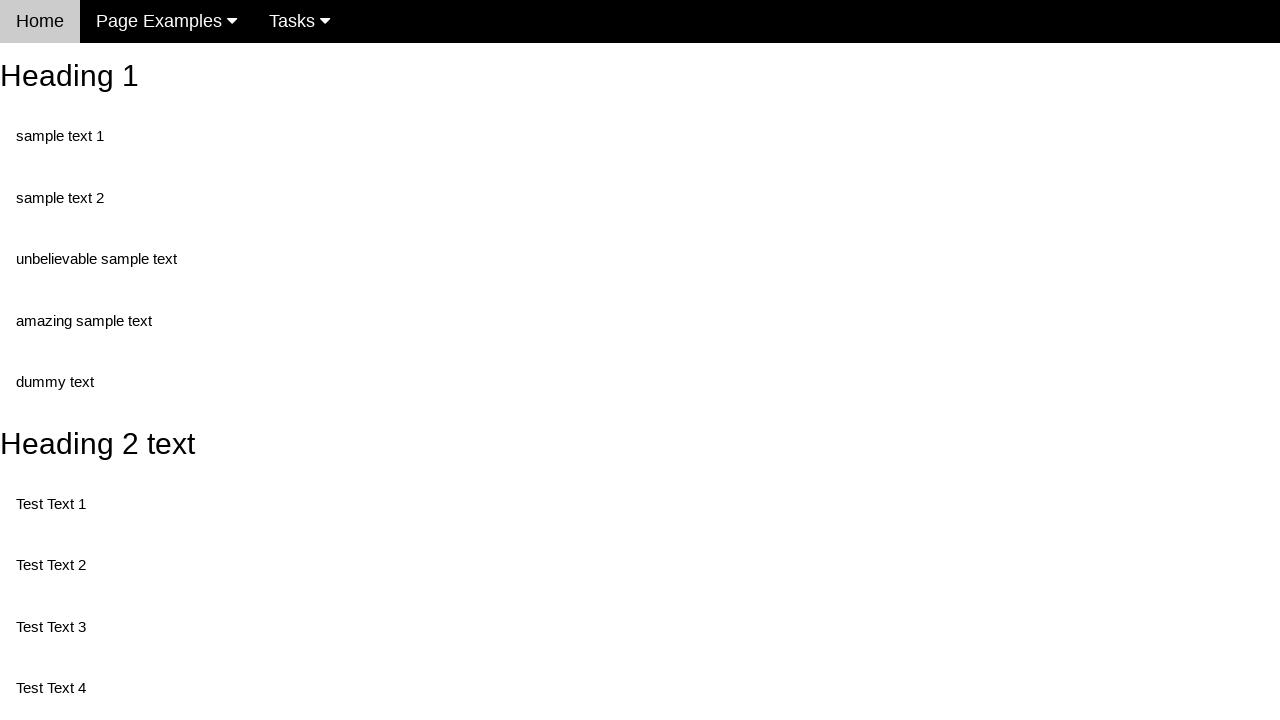

Navigated to the locators page
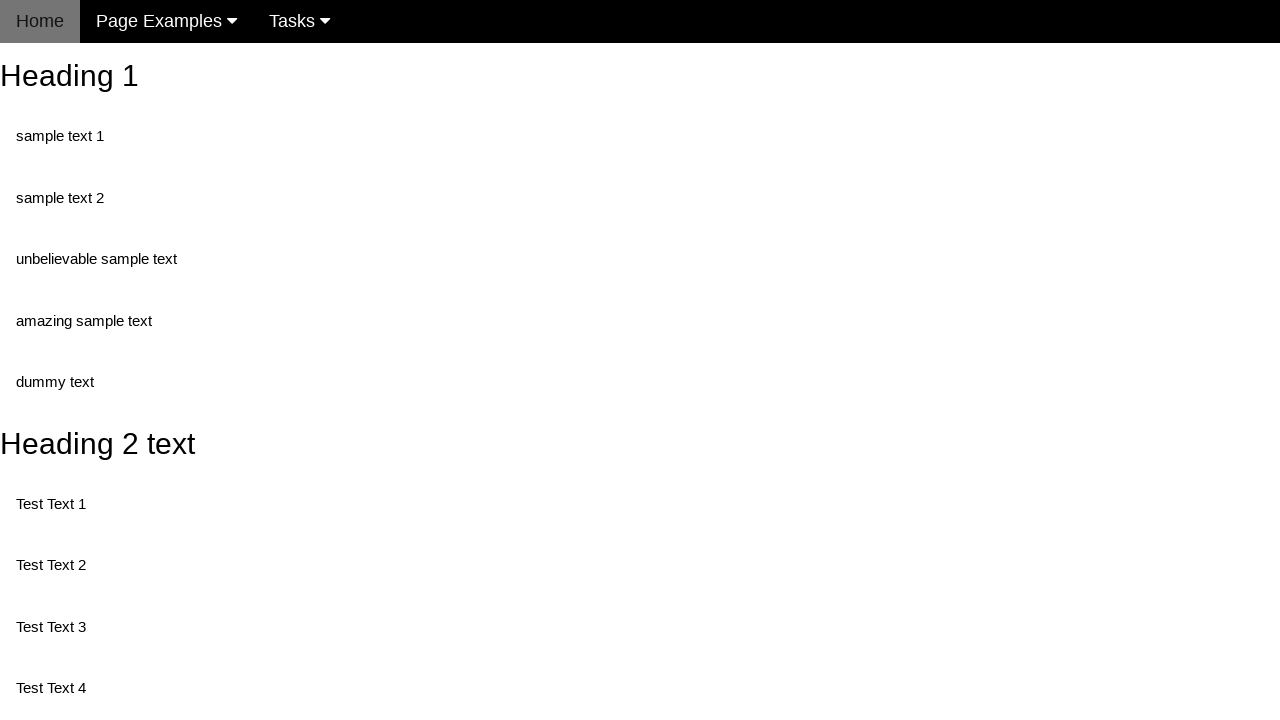

Verified first header is visible
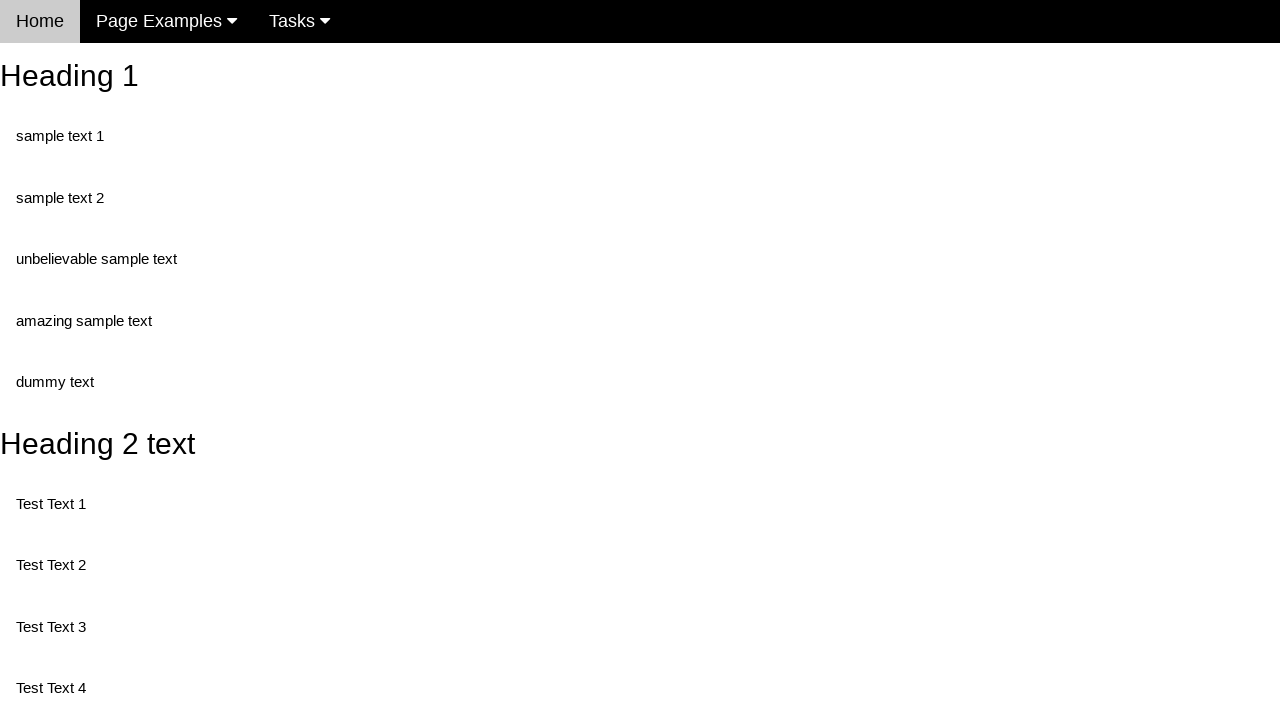

Verified second header is visible
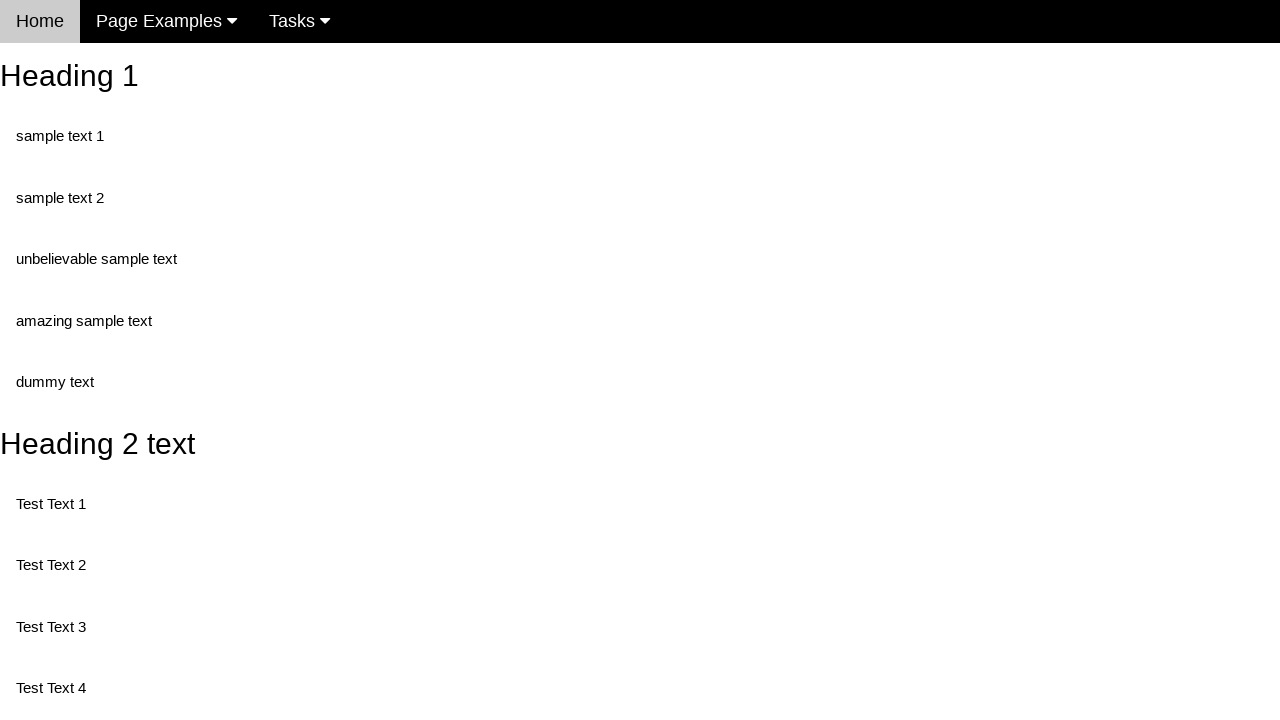

Verified first button is enabled and clickable
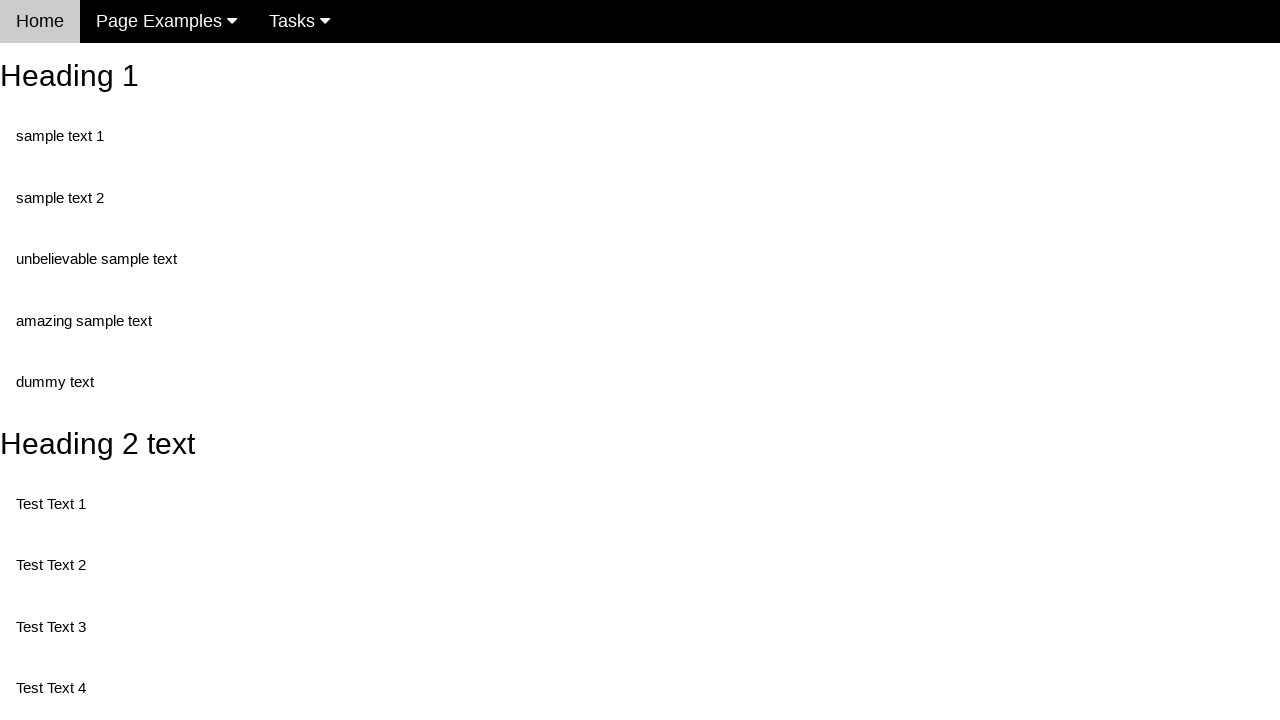

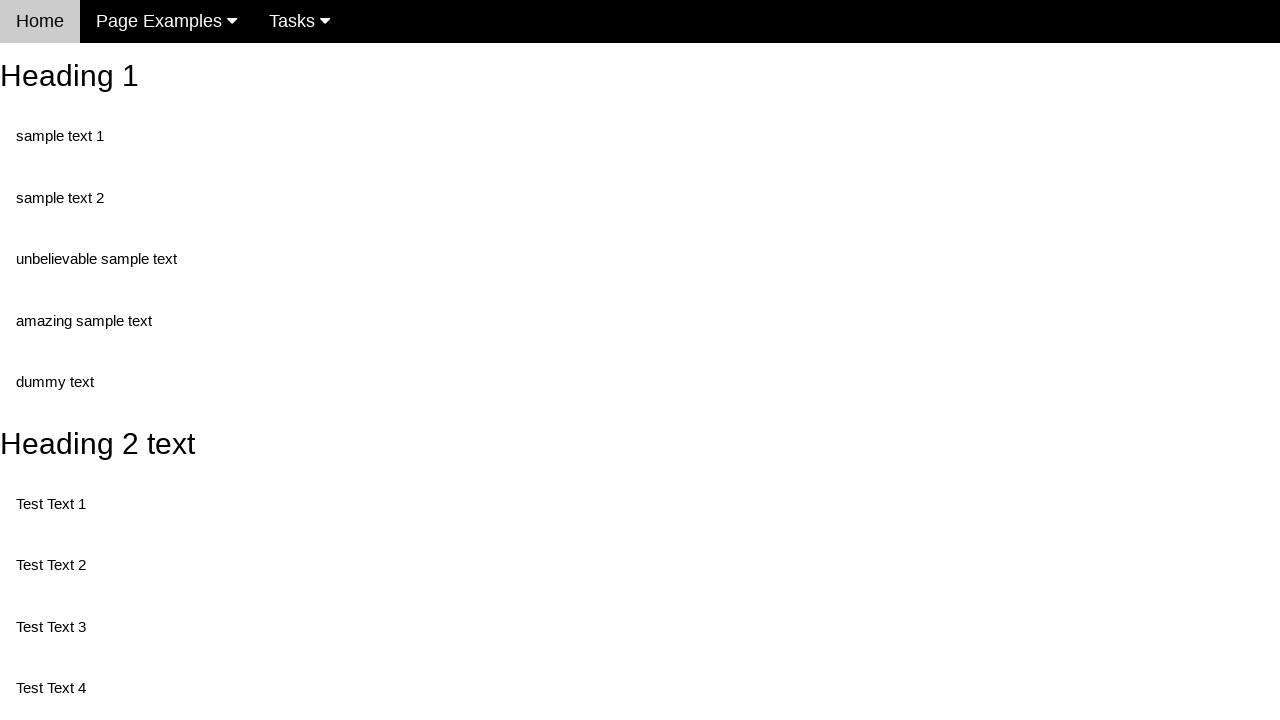